Tests JavaScript prompt alert handling by triggering a prompt, entering text into it, and dismissing the alert dialog

Starting URL: https://the-internet.herokuapp.com/javascript_alerts

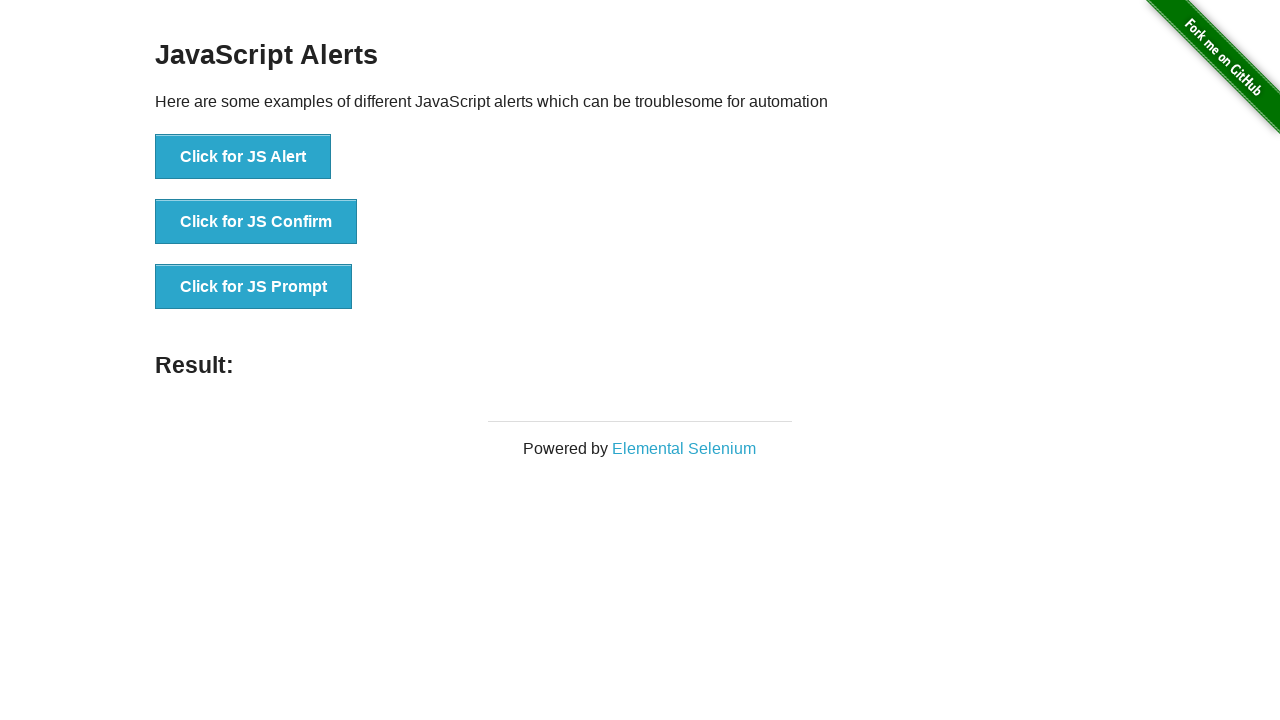

Clicked button to trigger JavaScript prompt dialog at (254, 287) on button[onclick='jsPrompt()']
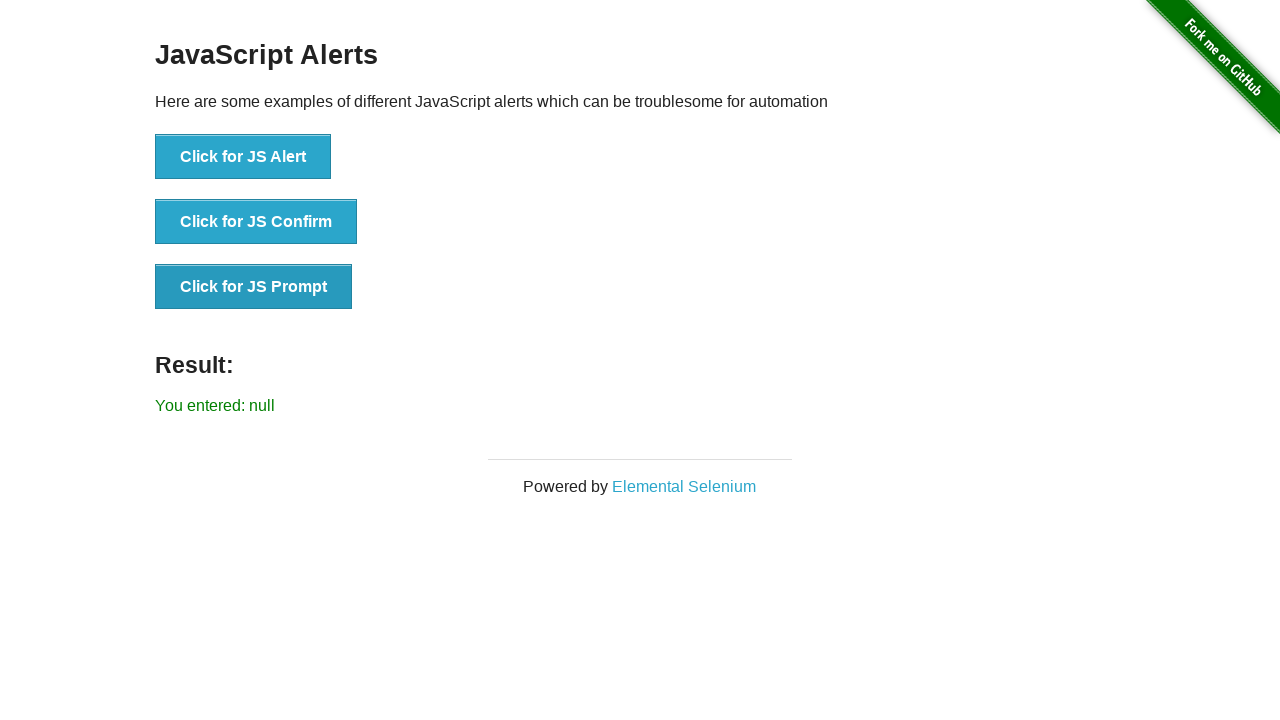

Set up dialog handler to dismiss prompts
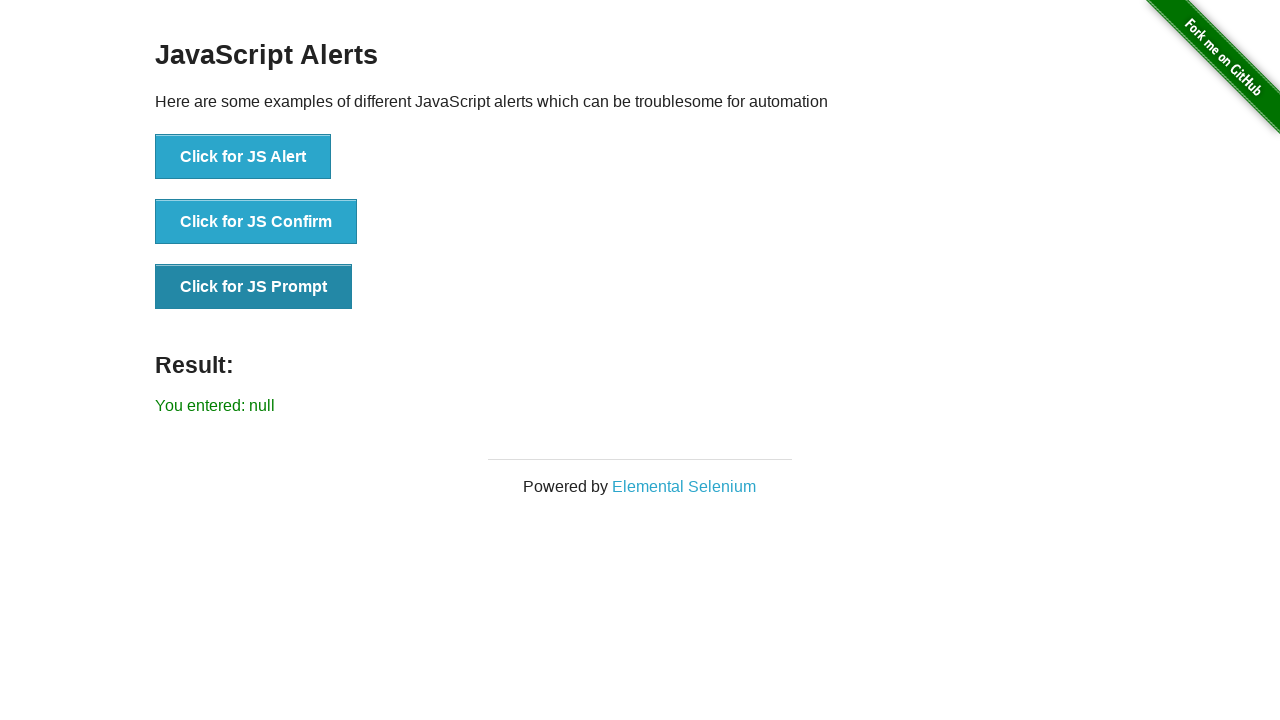

Clicked button again to trigger and dismiss another prompt at (254, 287) on button[onclick='jsPrompt()']
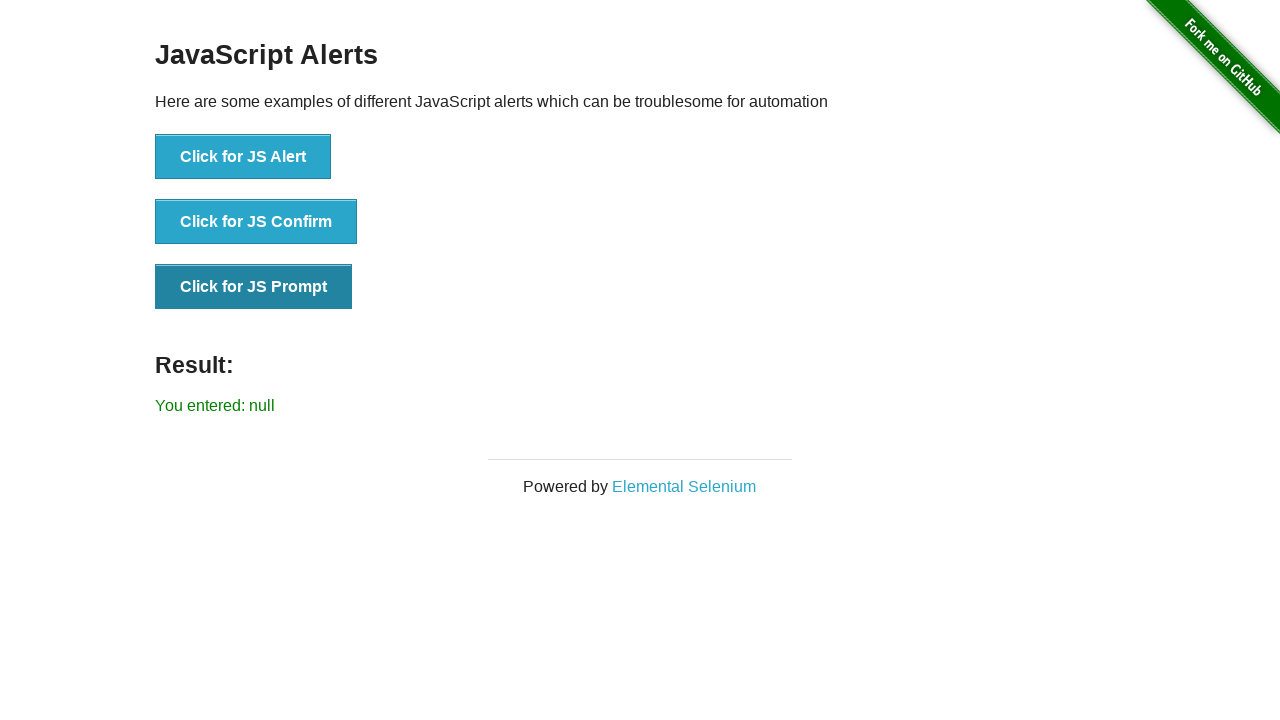

Set up dialog handler to accept prompts with text input
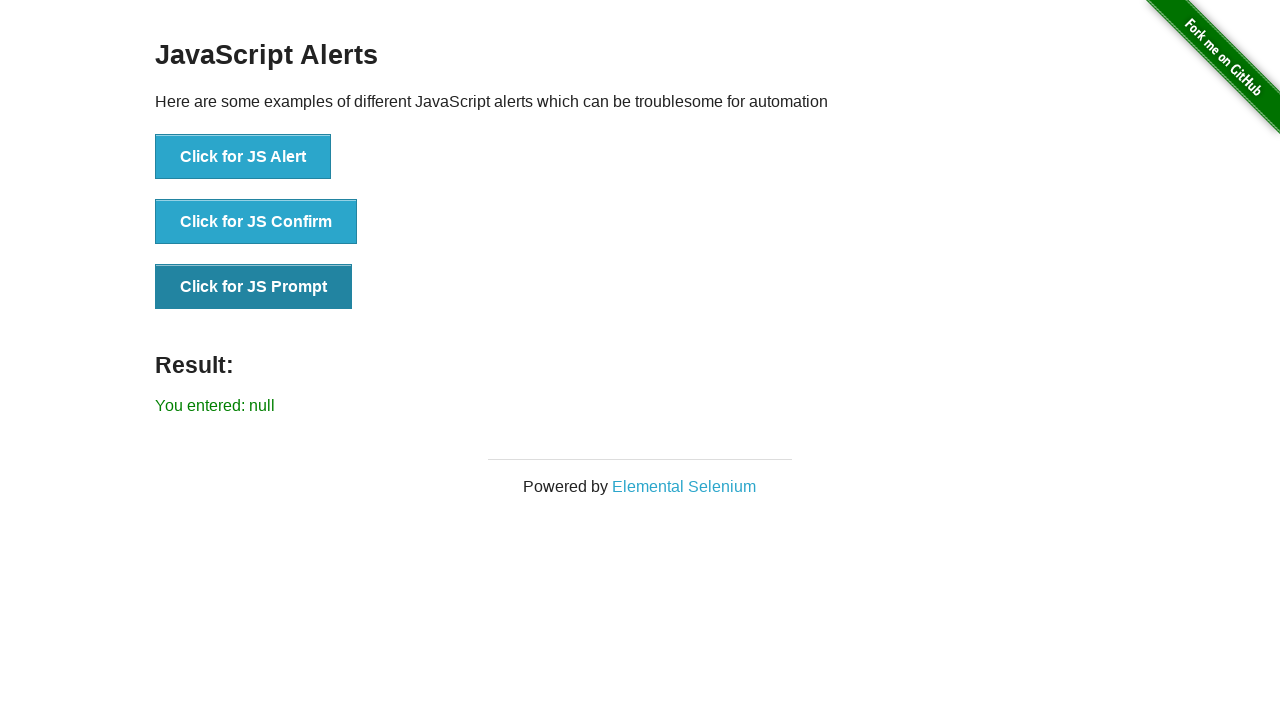

Clicked button to trigger prompt and entered 'Abhimanyu Kumar' at (254, 287) on button[onclick='jsPrompt()']
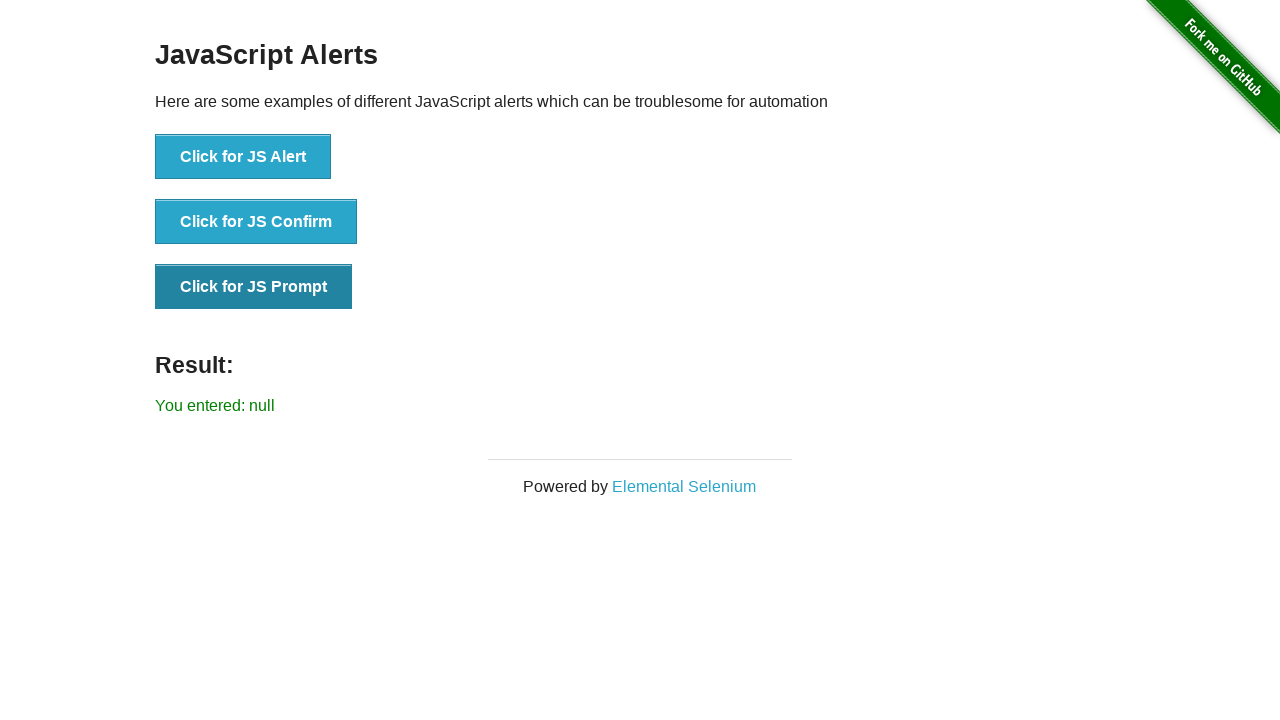

Result element appeared on page
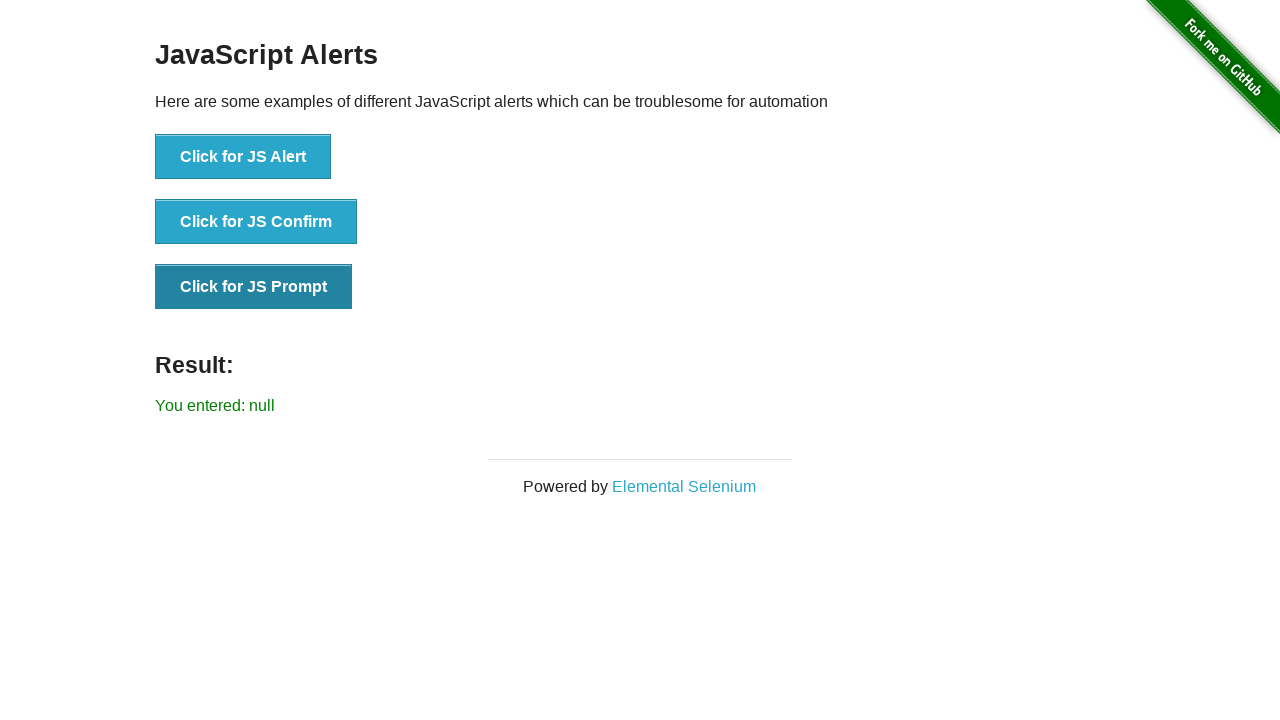

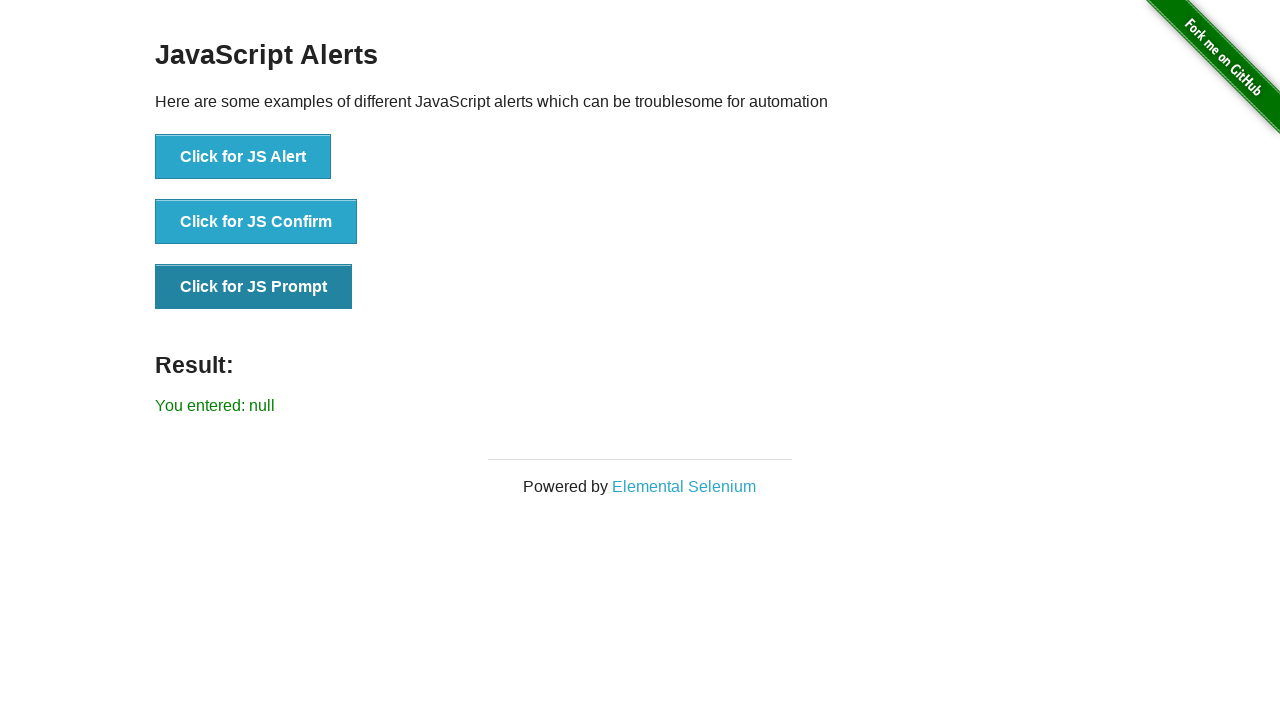